Tests autocomplete dropdown functionality by clicking to open the dropdown, iterating through options, and selecting the one containing "Selenium"

Starting URL: https://leafground.com/select.xhtml

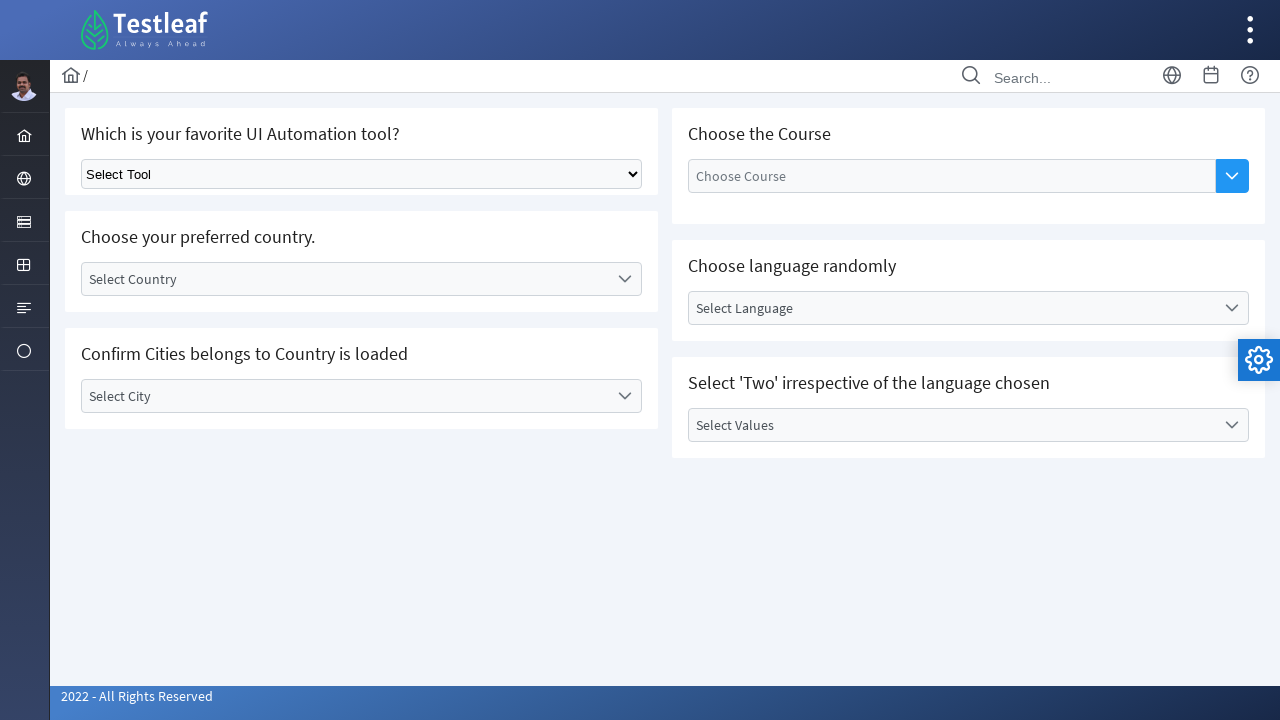

Clicked autocomplete dropdown button to open options at (1232, 176) on xpath=//*[@id='j_idt87:auto-complete']/button
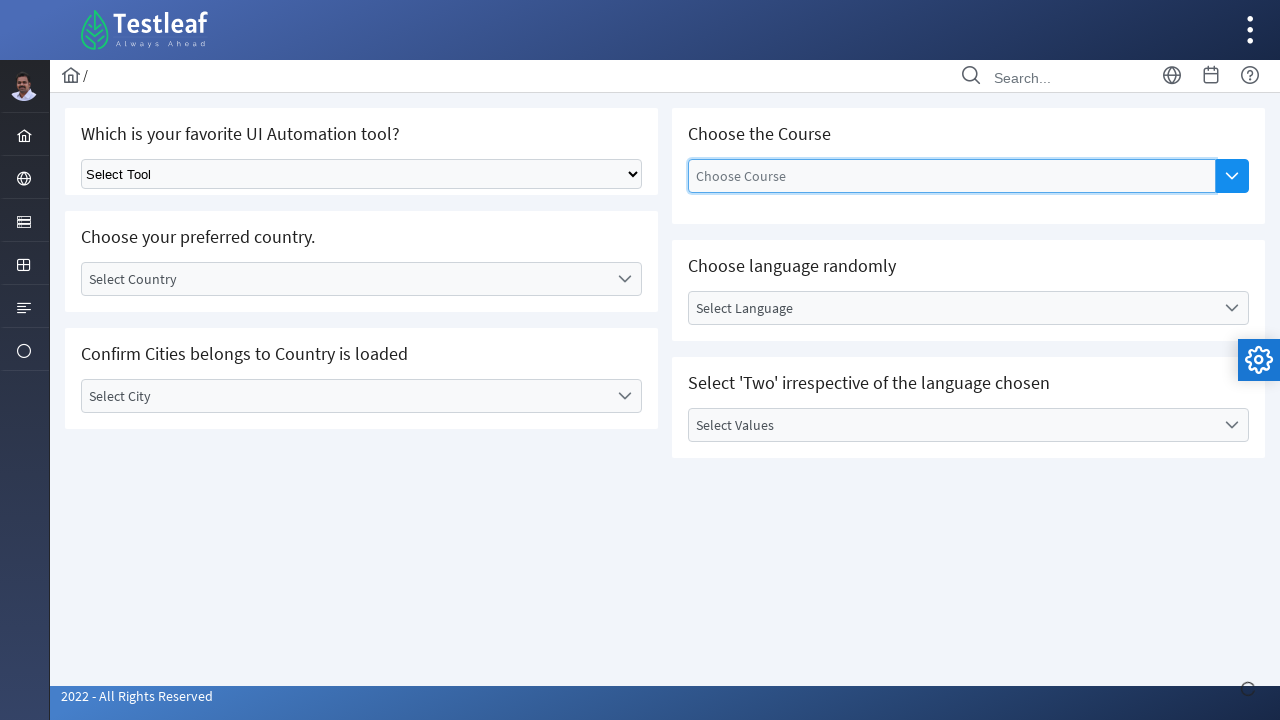

Waited for dropdown panel to appear with list items
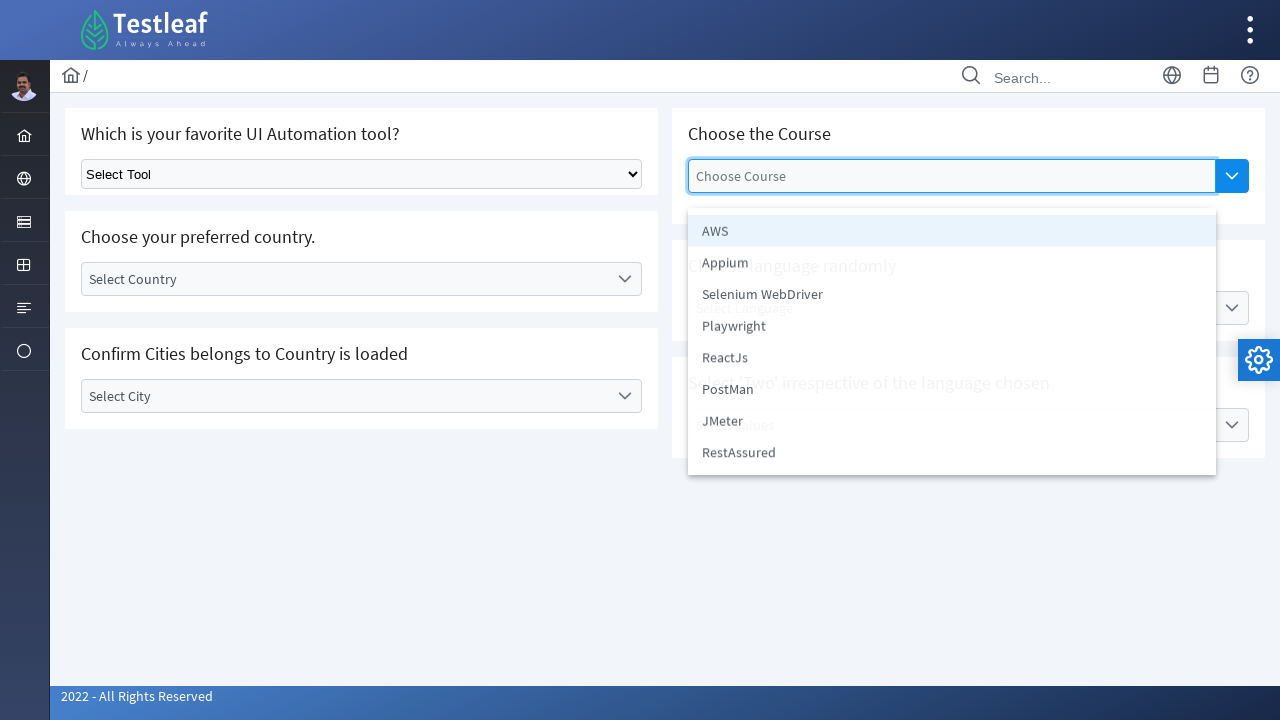

Retrieved all options from the autocomplete dropdown
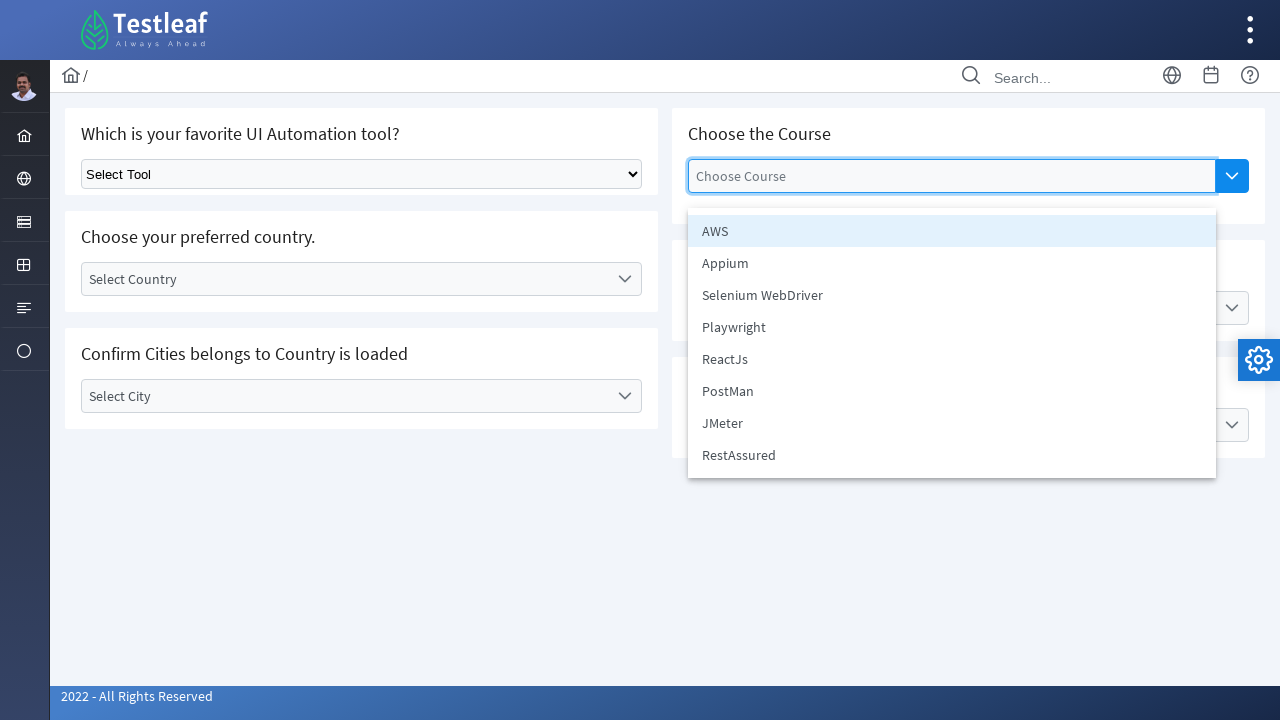

Found and clicked autocomplete option containing 'Selenium' at (952, 295) on xpath=//*[@id='j_idt87:auto-complete_panel']/ul/li >> nth=2
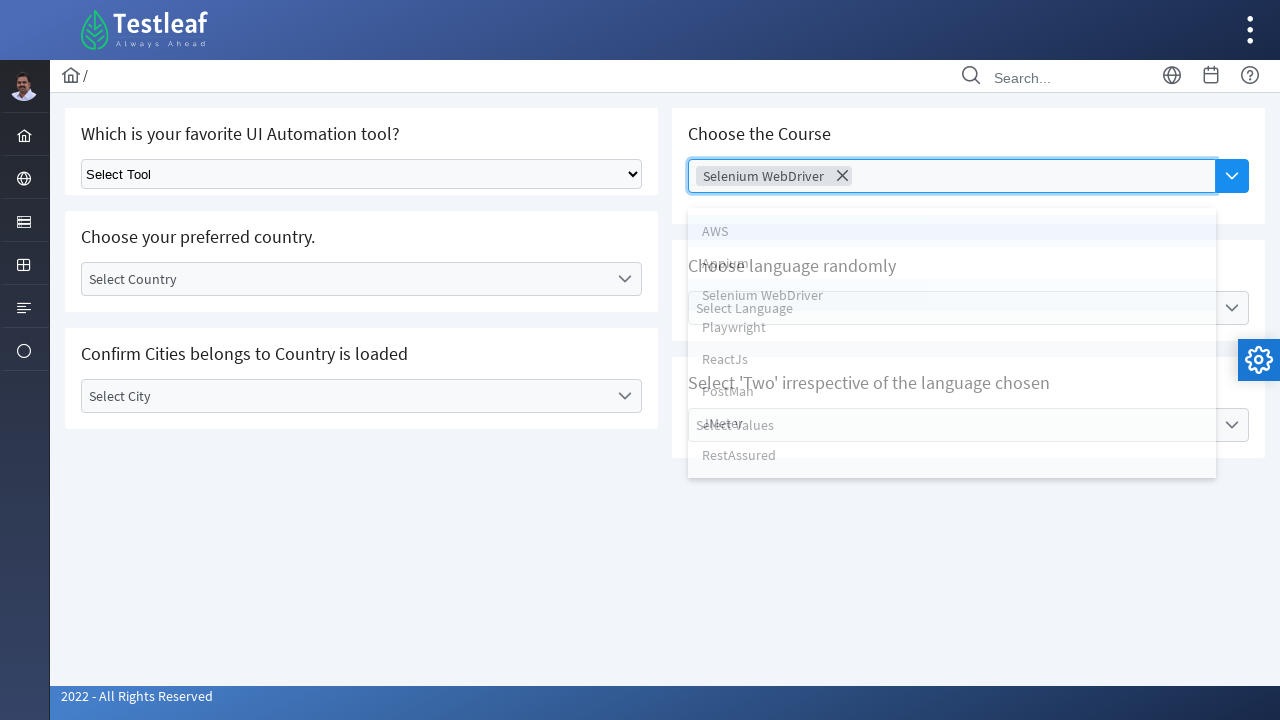

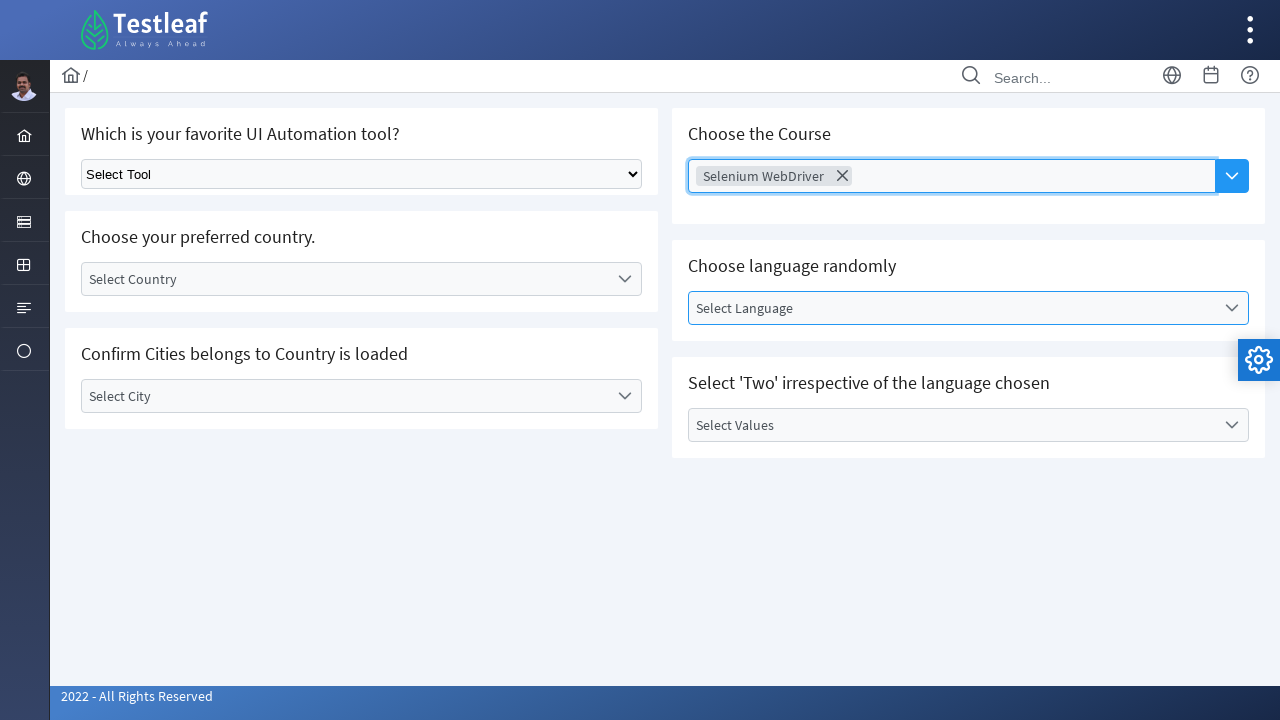